Tests table sorting functionality by clicking on a column header and verifying the sort order, then navigates through pagination to find a specific item (Potato) in the table.

Starting URL: https://rahulshettyacademy.com/seleniumPractise/#/offers

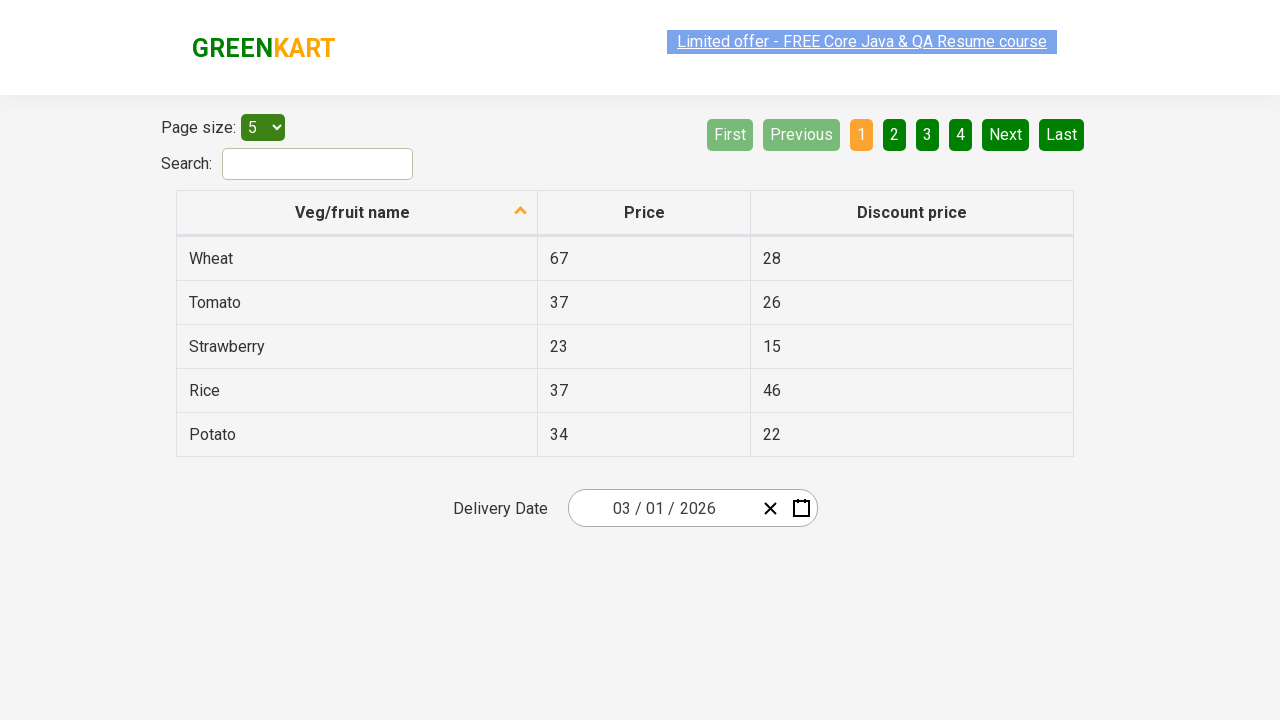

Clicked first column header to sort table at (357, 213) on xpath=//thead/tr/th[1]
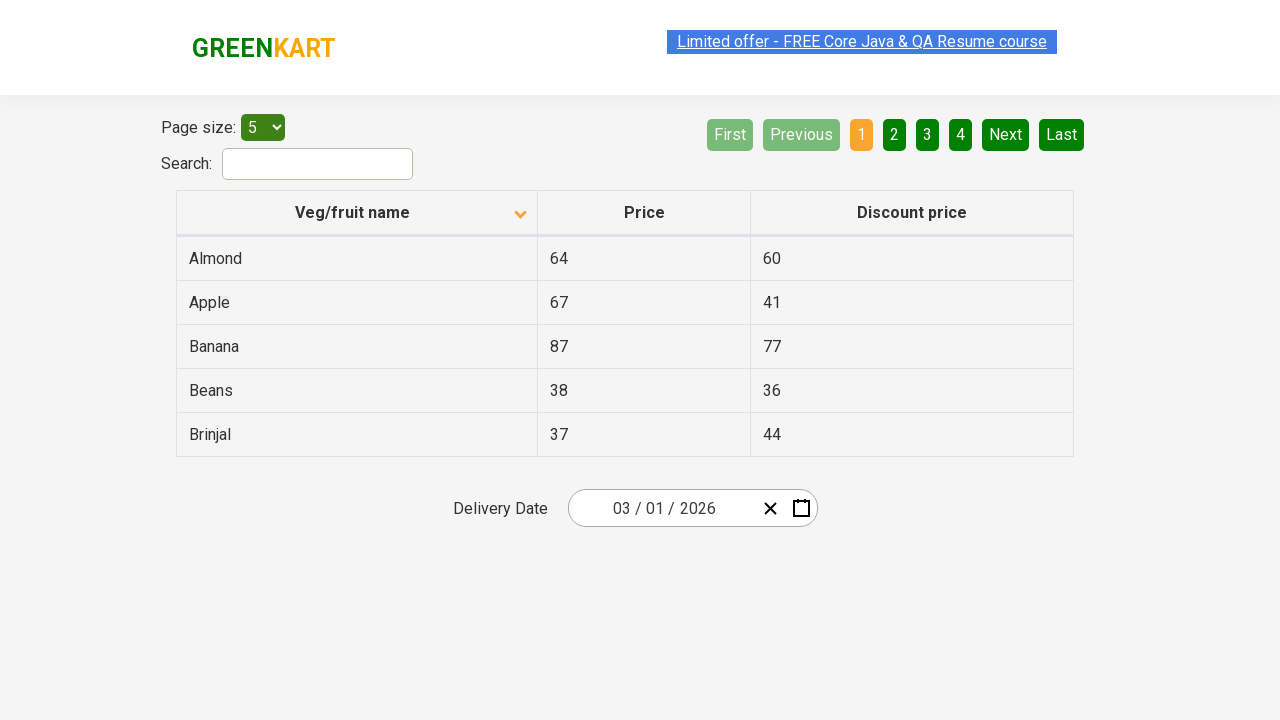

Table data loaded after sorting
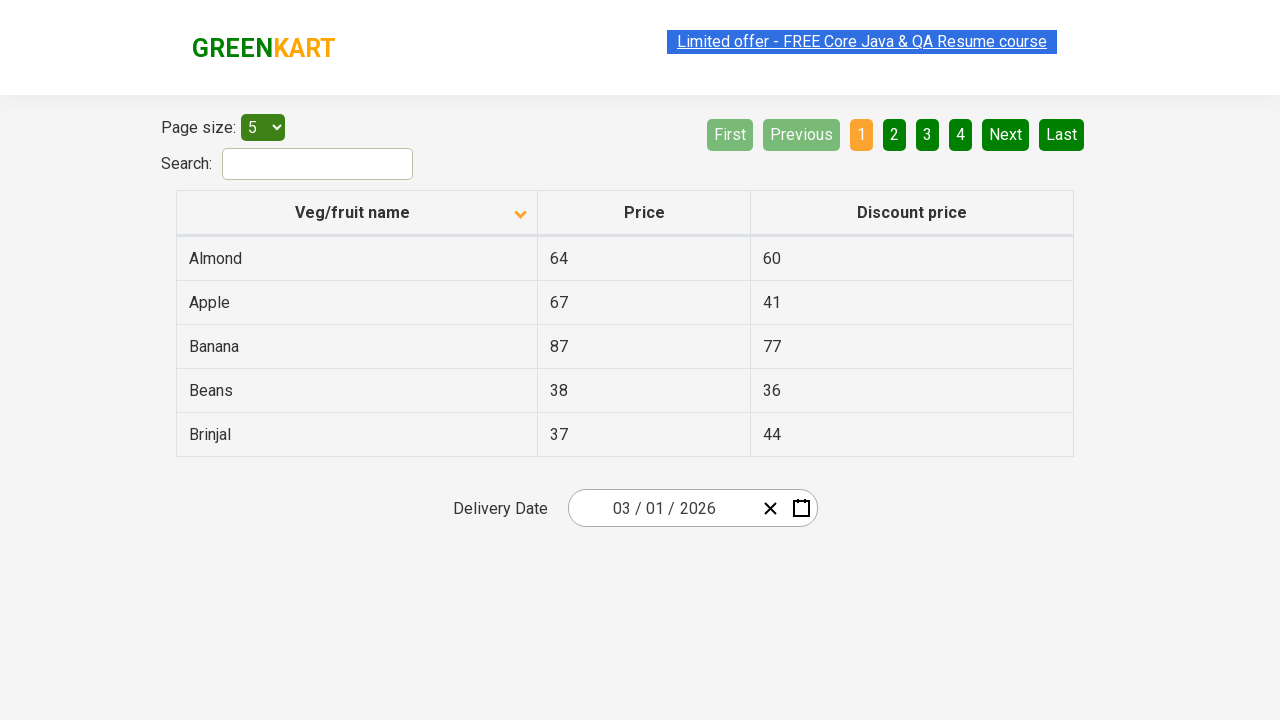

Retrieved all items from first column
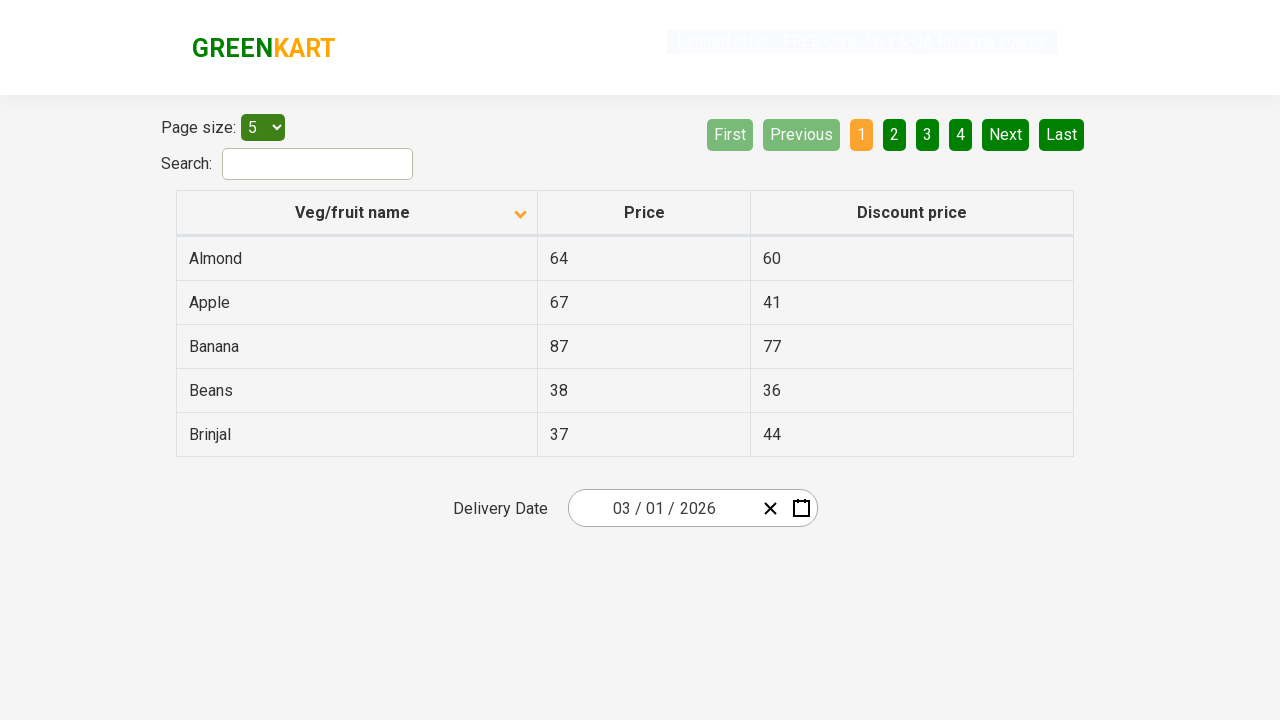

Verified table is sorted correctly in ascending order
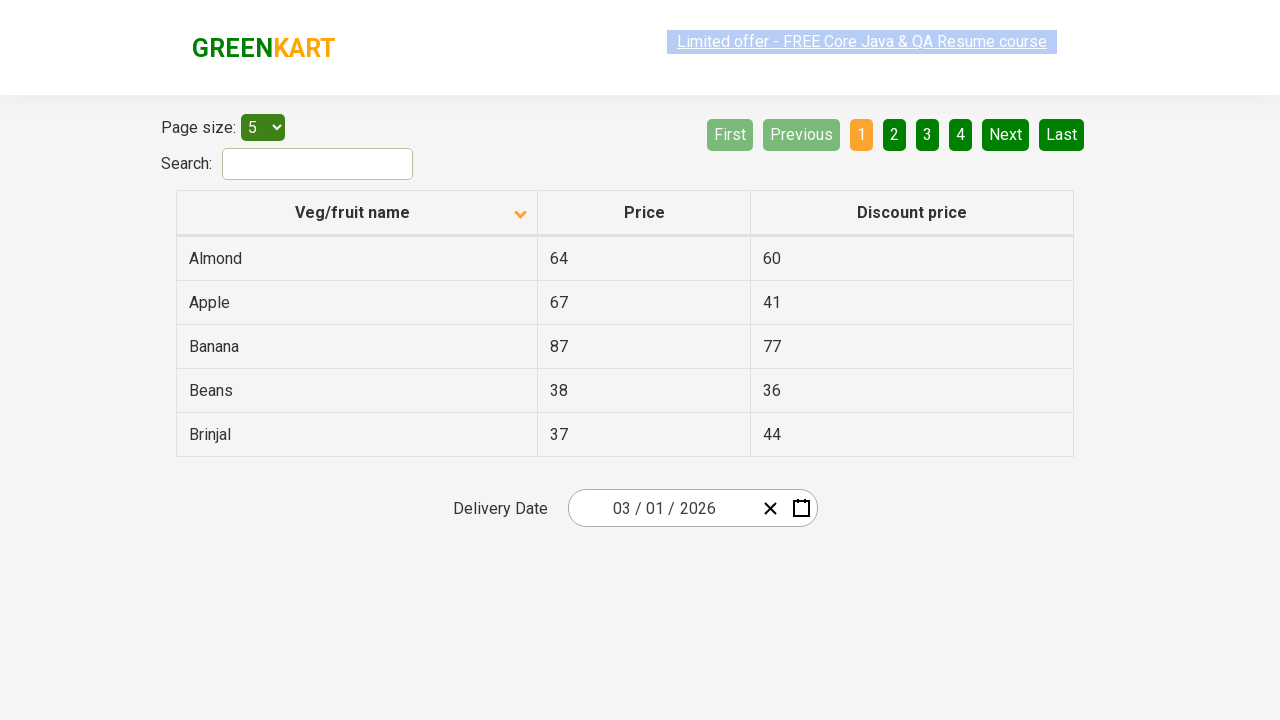

Retrieved current page items from first column
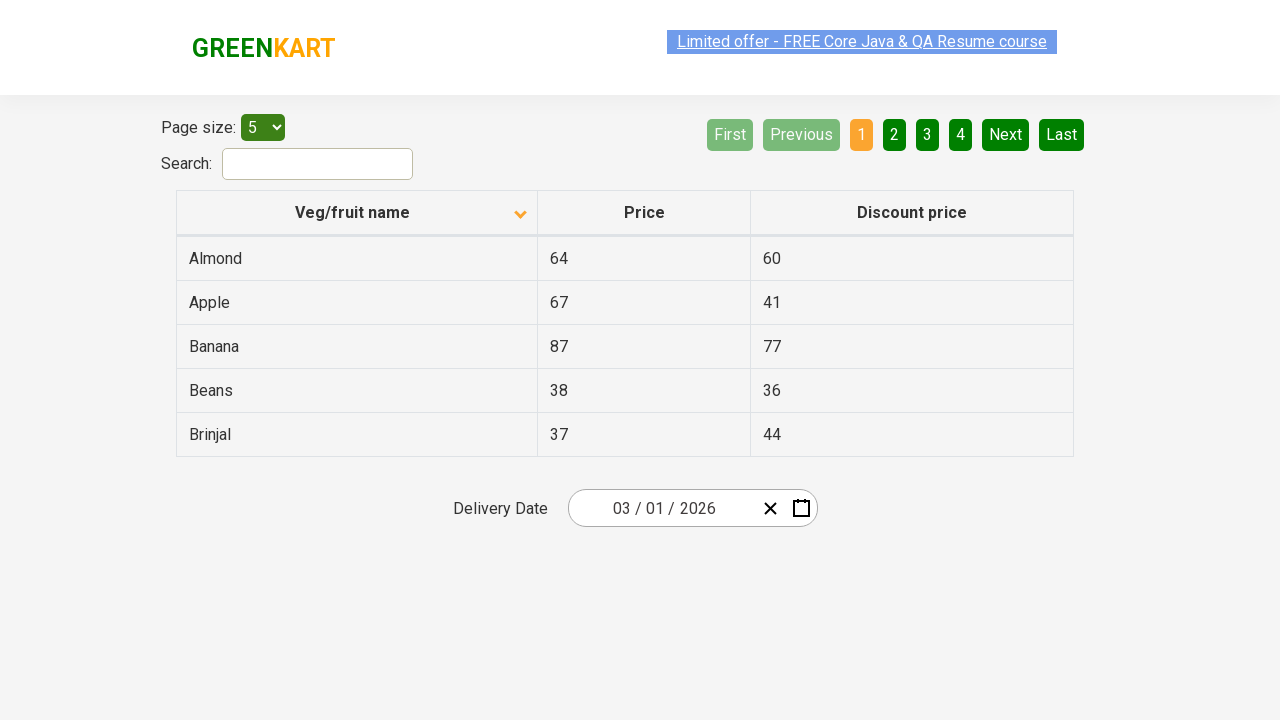

Clicked Next button to navigate to next page at (1006, 134) on a[aria-label='Next']
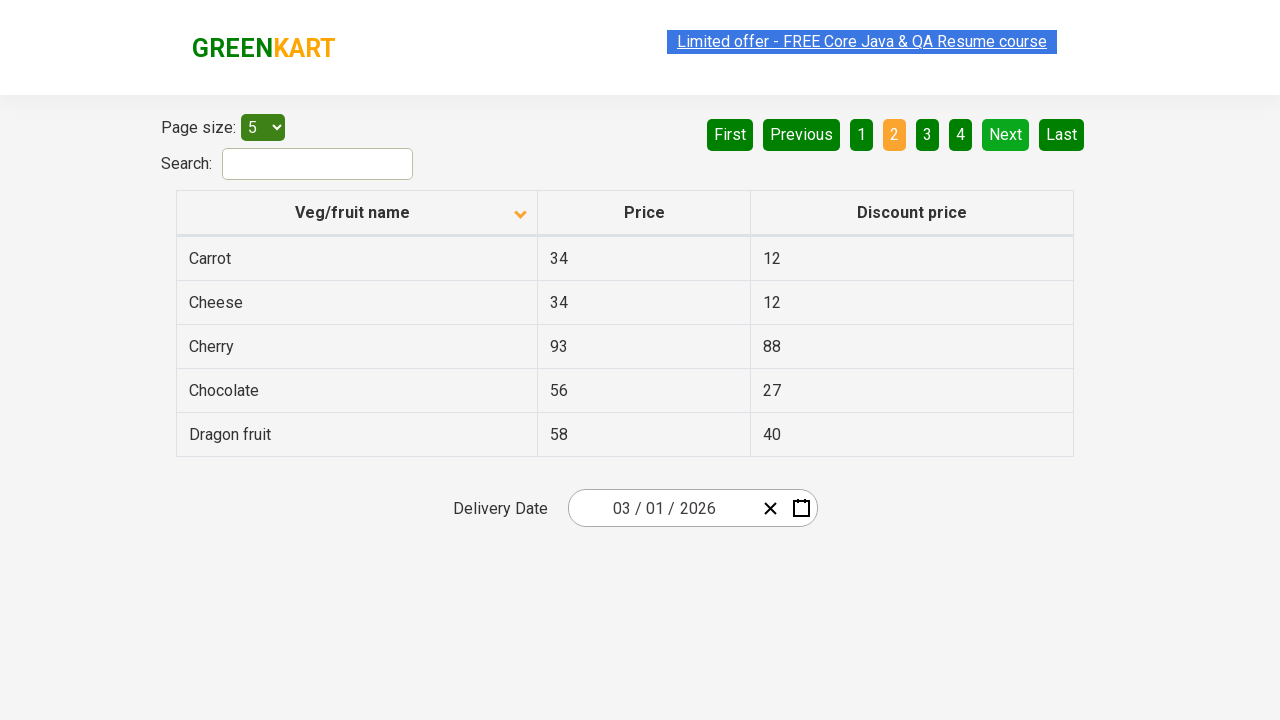

Waited for next page content to load
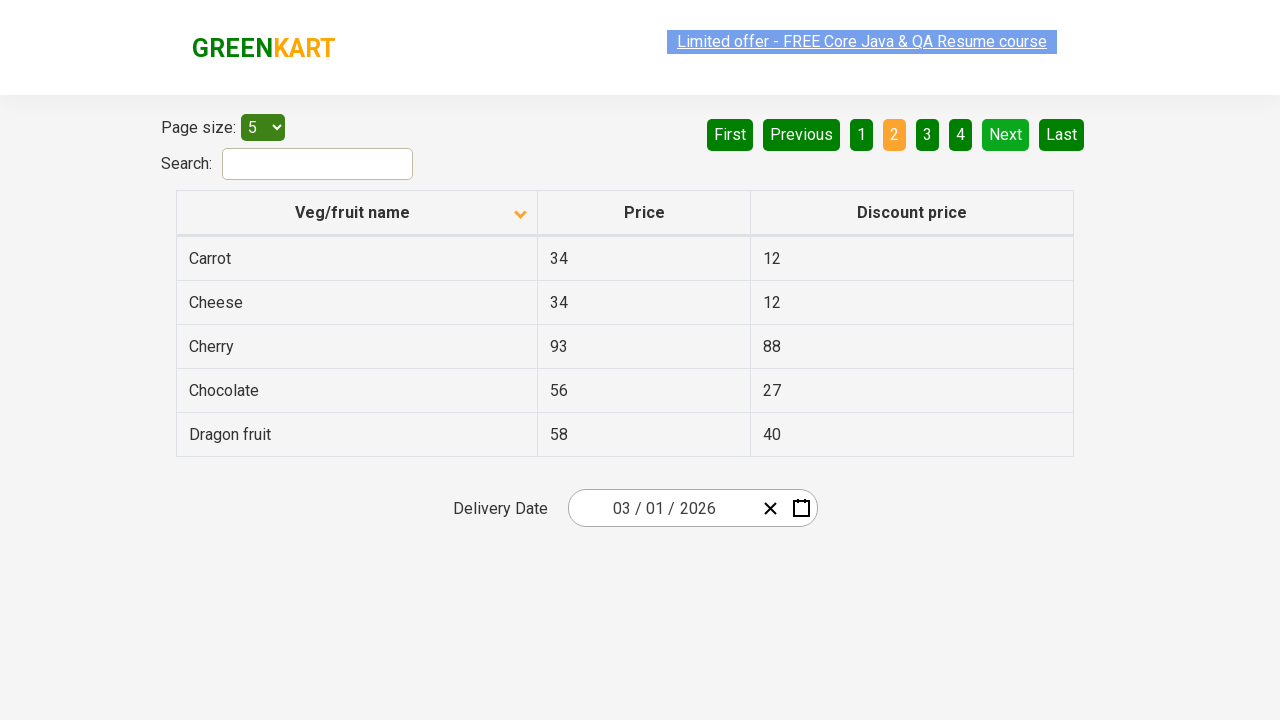

Retrieved current page items from first column
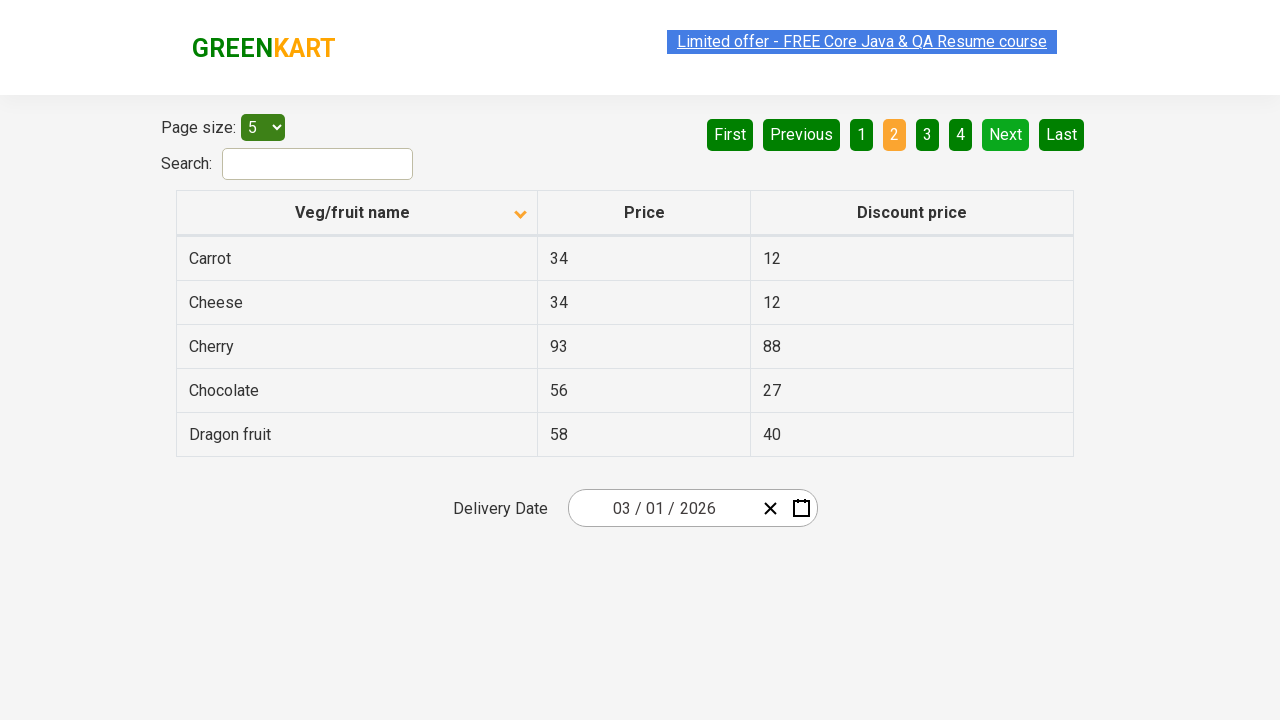

Clicked Next button to navigate to next page at (1006, 134) on a[aria-label='Next']
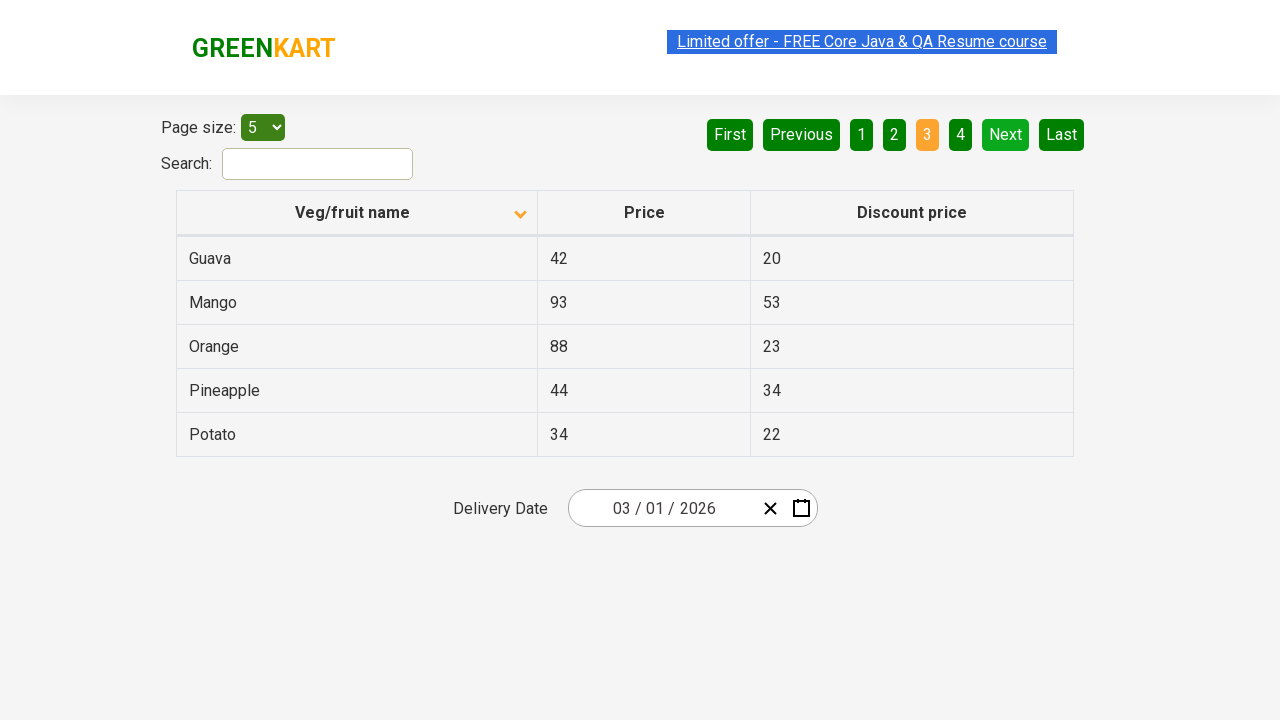

Waited for next page content to load
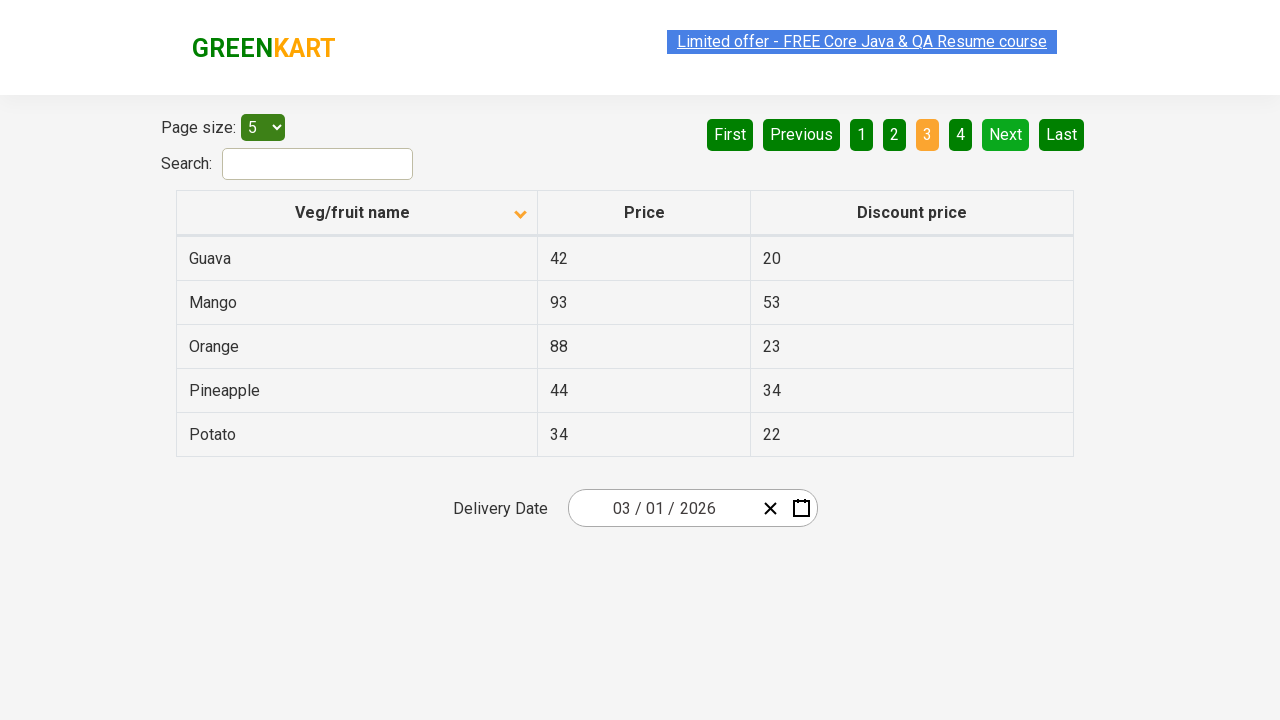

Retrieved current page items from first column
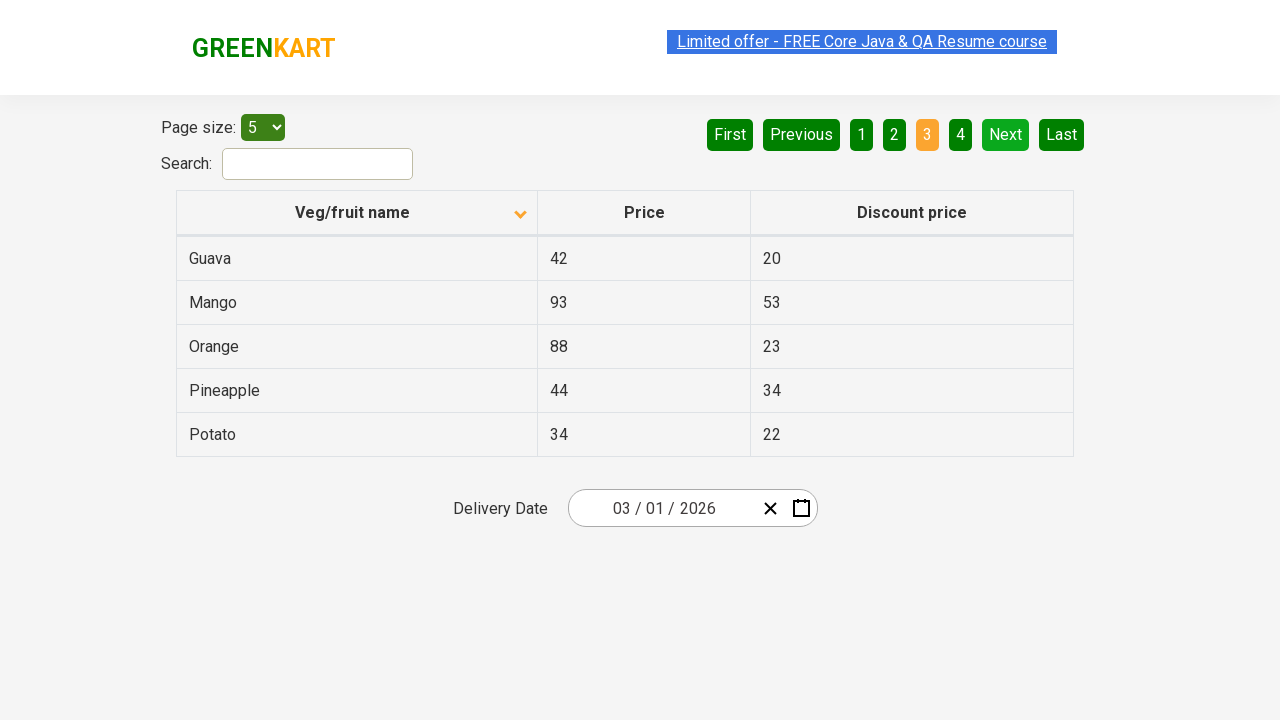

Found Potato item in current page
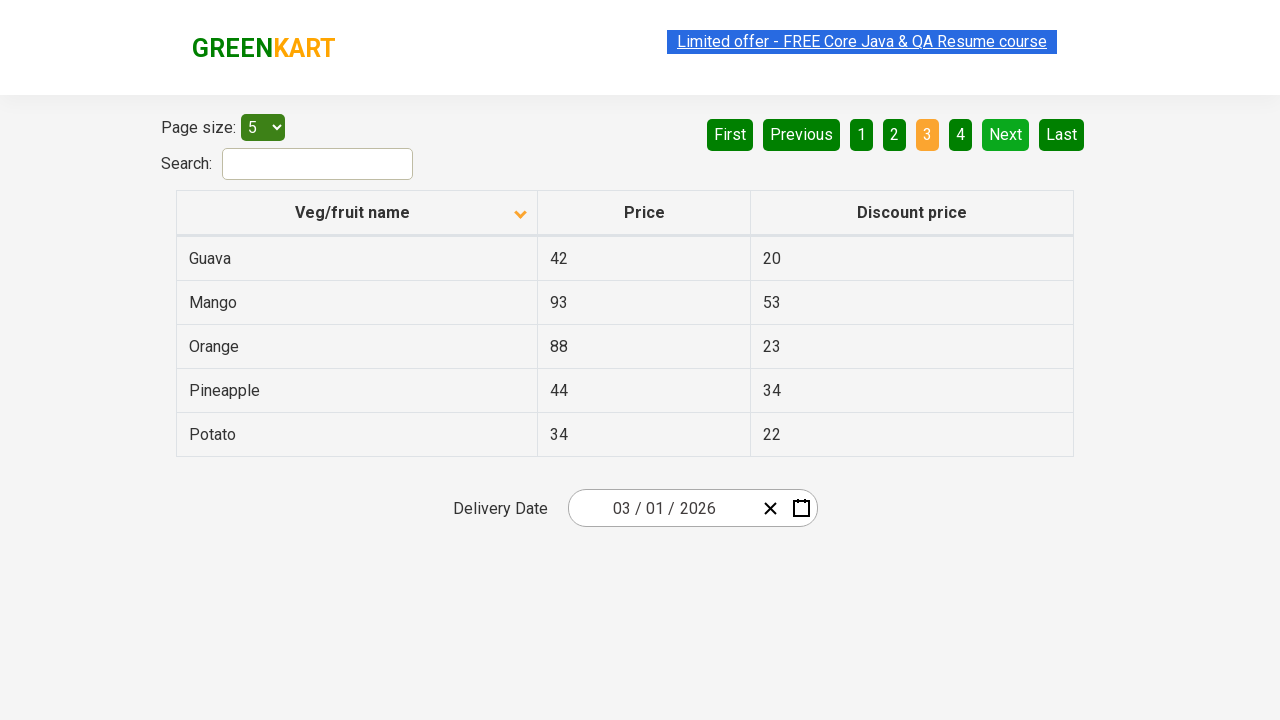

Verified that Potato item was successfully found in the table
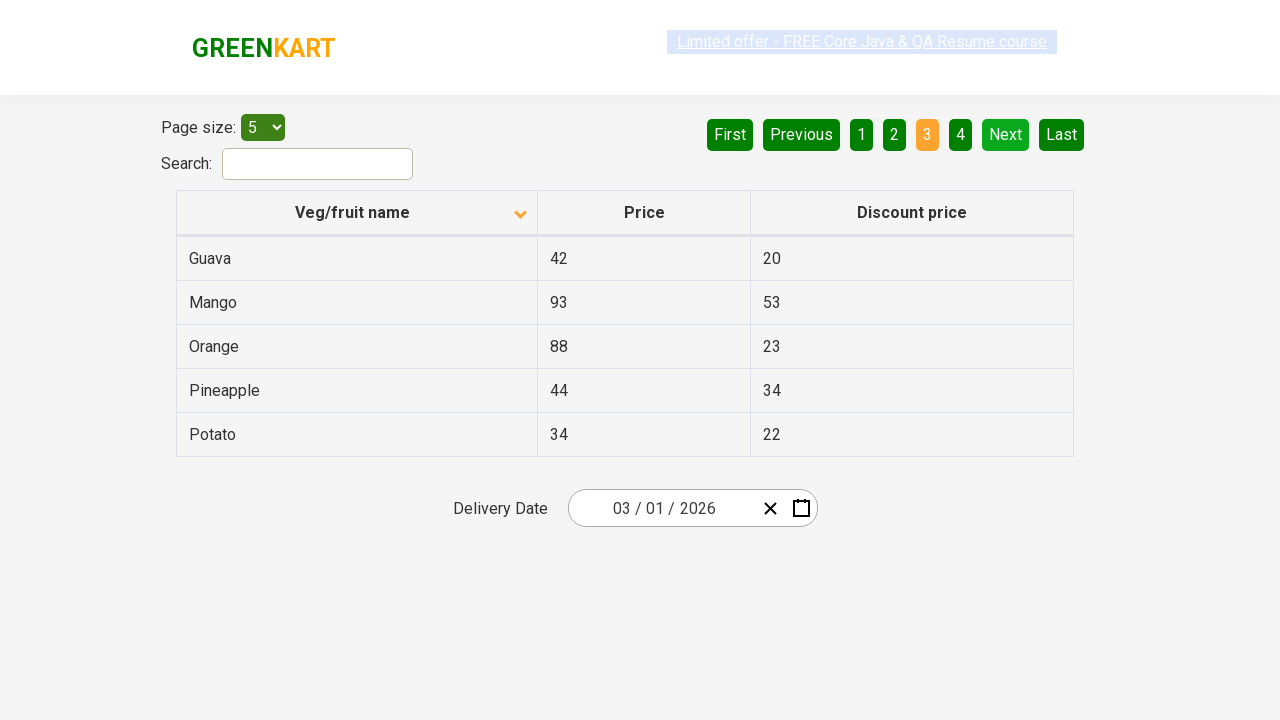

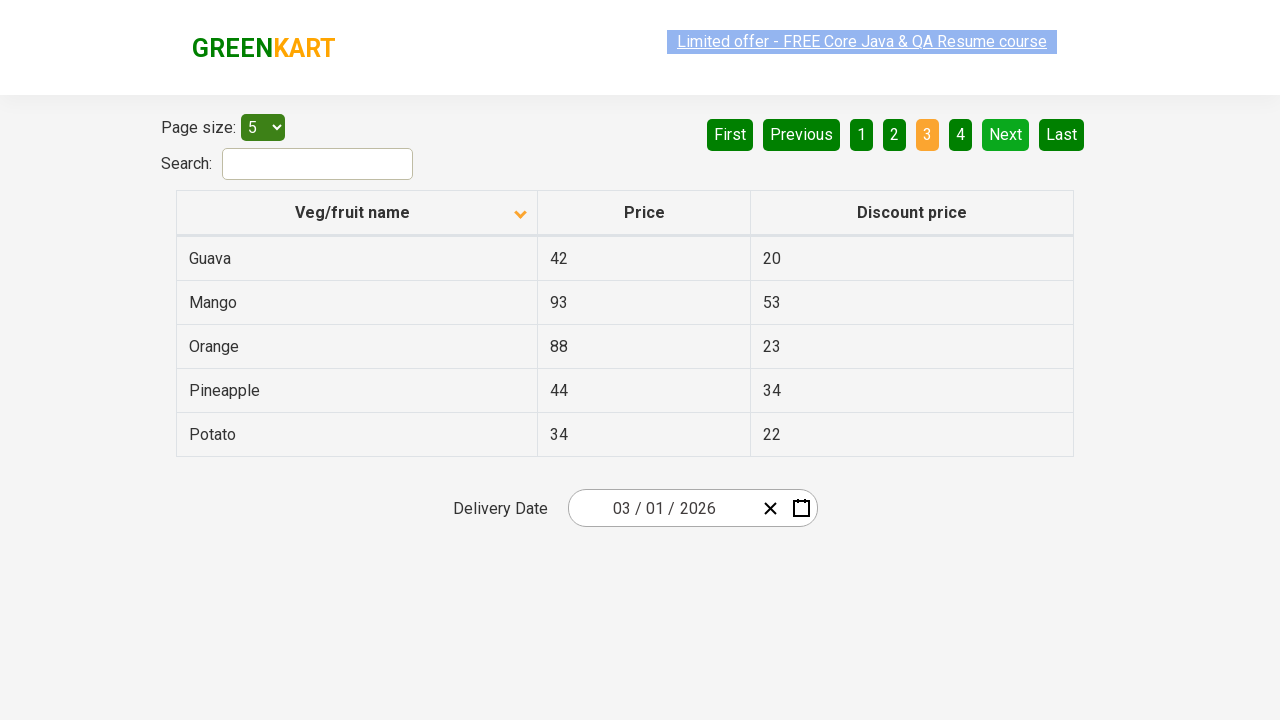